Reads and prints random table row data

Starting URL: https://codenboxautomationlab.com/practice/

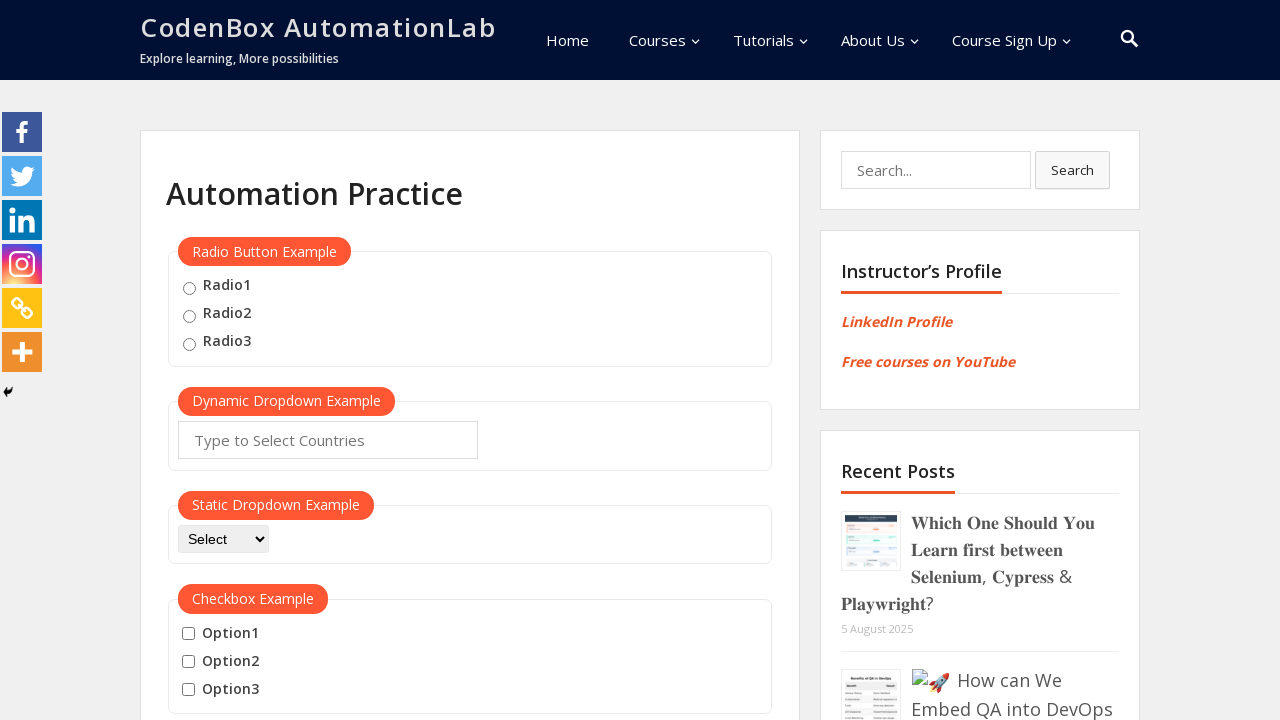

Navigated to CodeNBox Automation Lab practice page
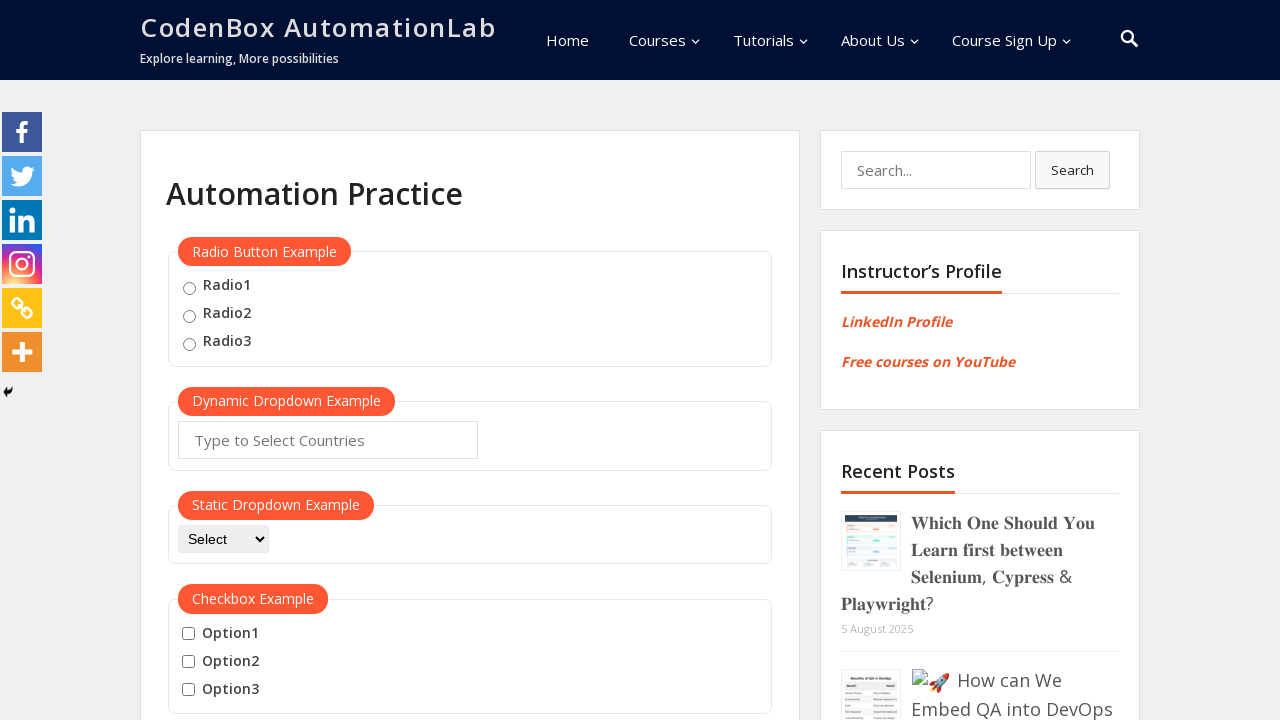

Located product table rows
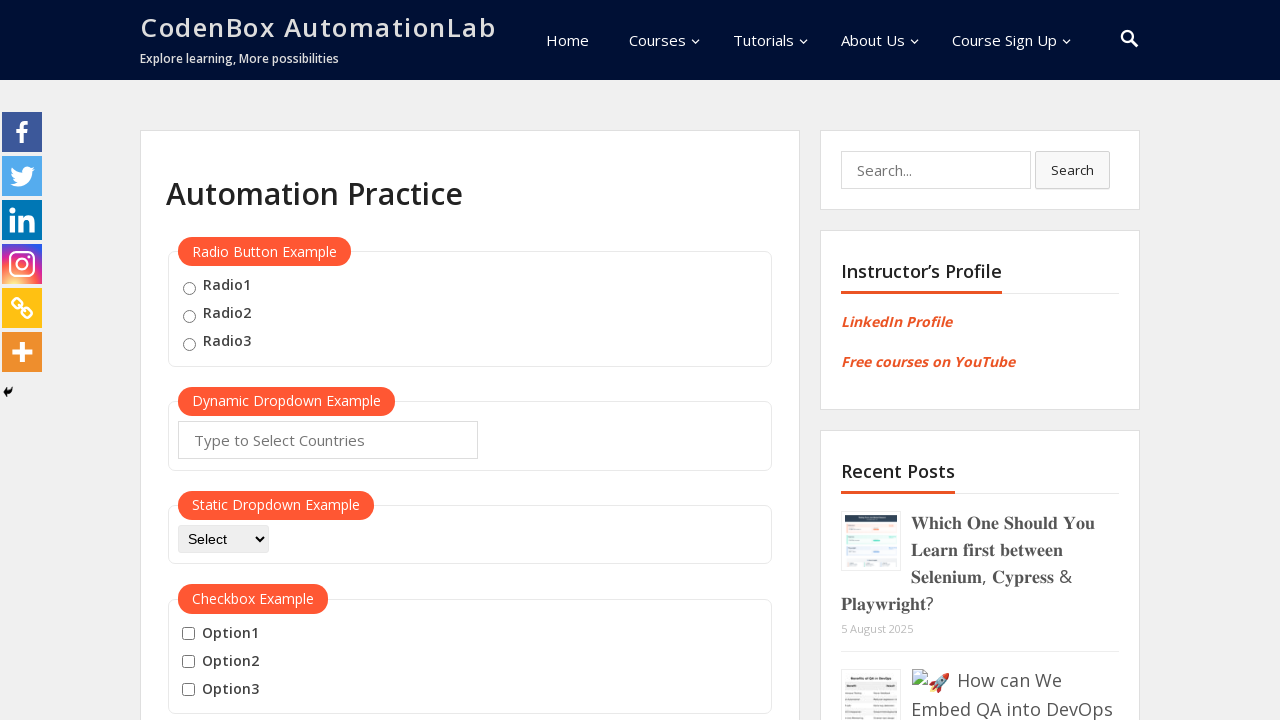

Counted 12 table rows
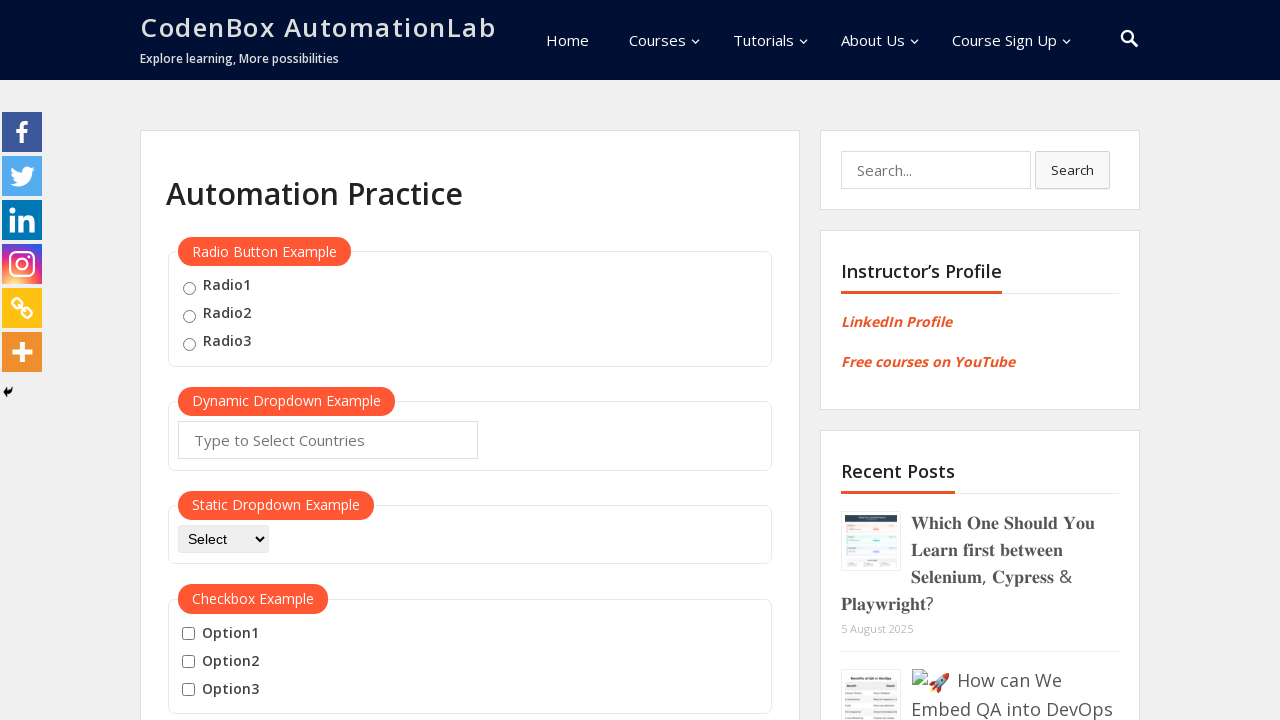

Selected random row index 2
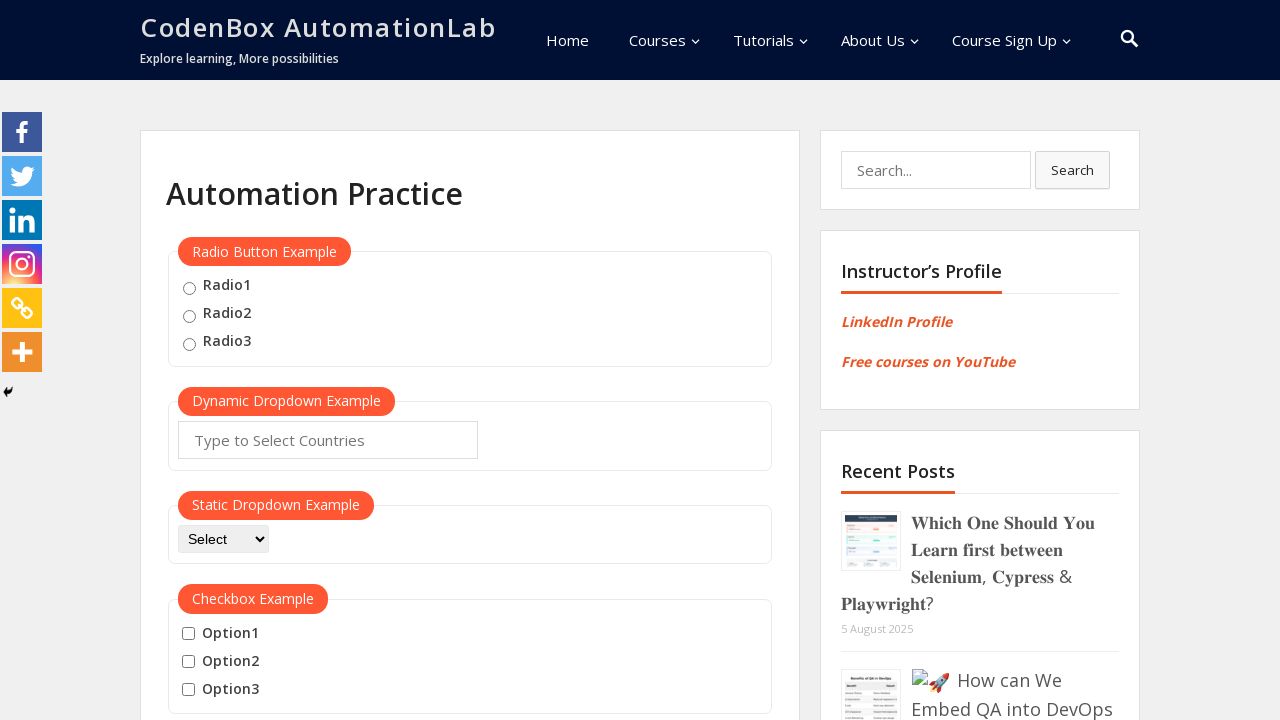

Extracted text from random row: 
                    Sariful Islam
                    Learn SQL in Practical + Database Testing from Scratch
                    10
                
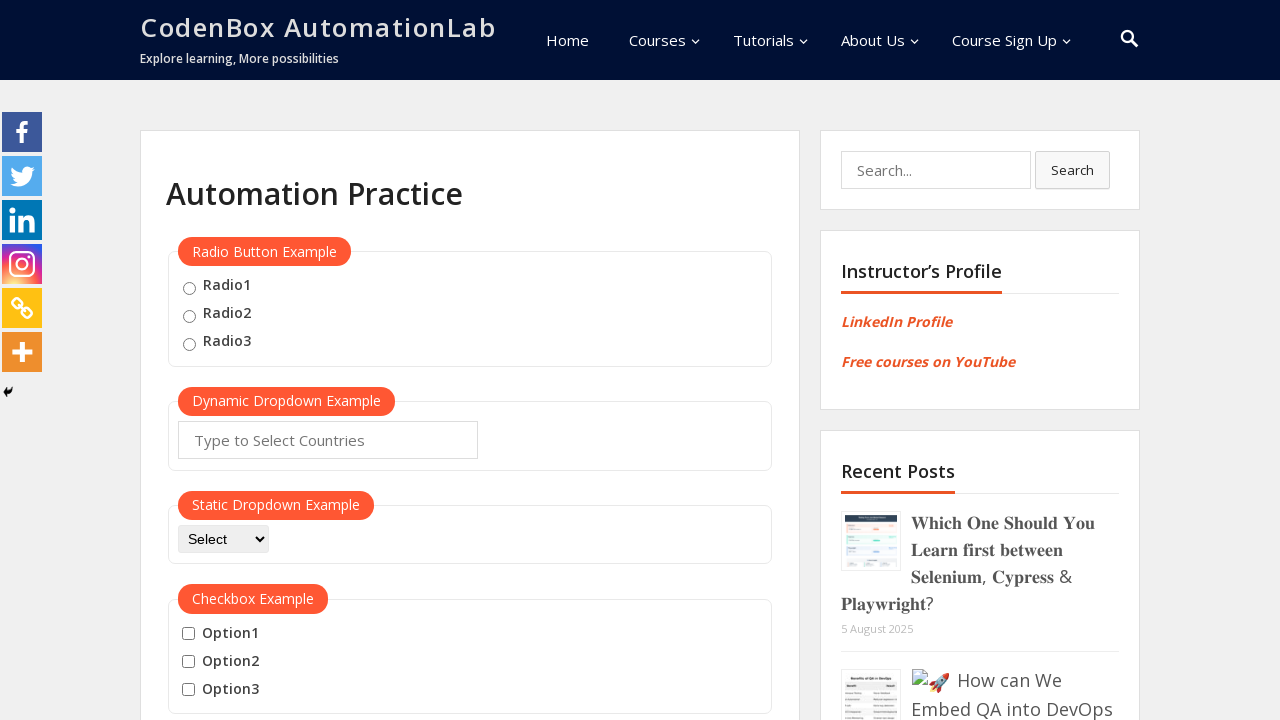

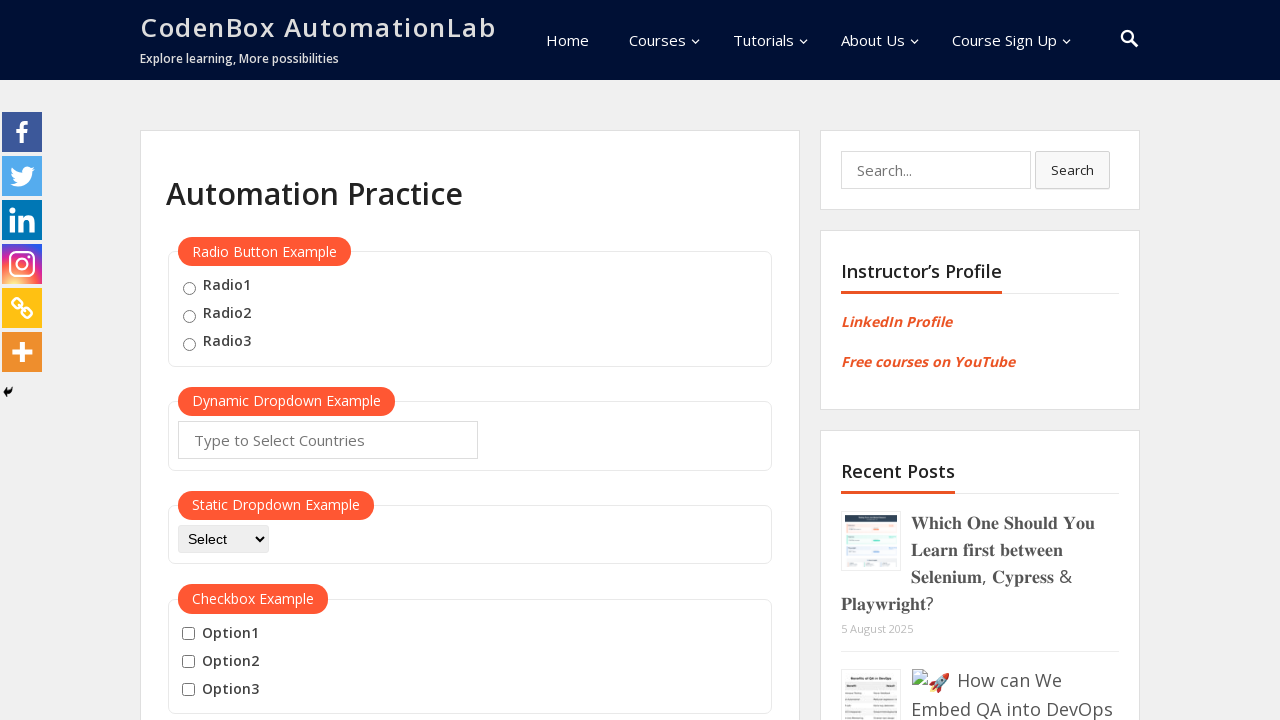